Tests window switching functionality by opening a new window and switching between parent and child windows

Starting URL: https://www.rahulshettyacademy.com/AutomationPractice/

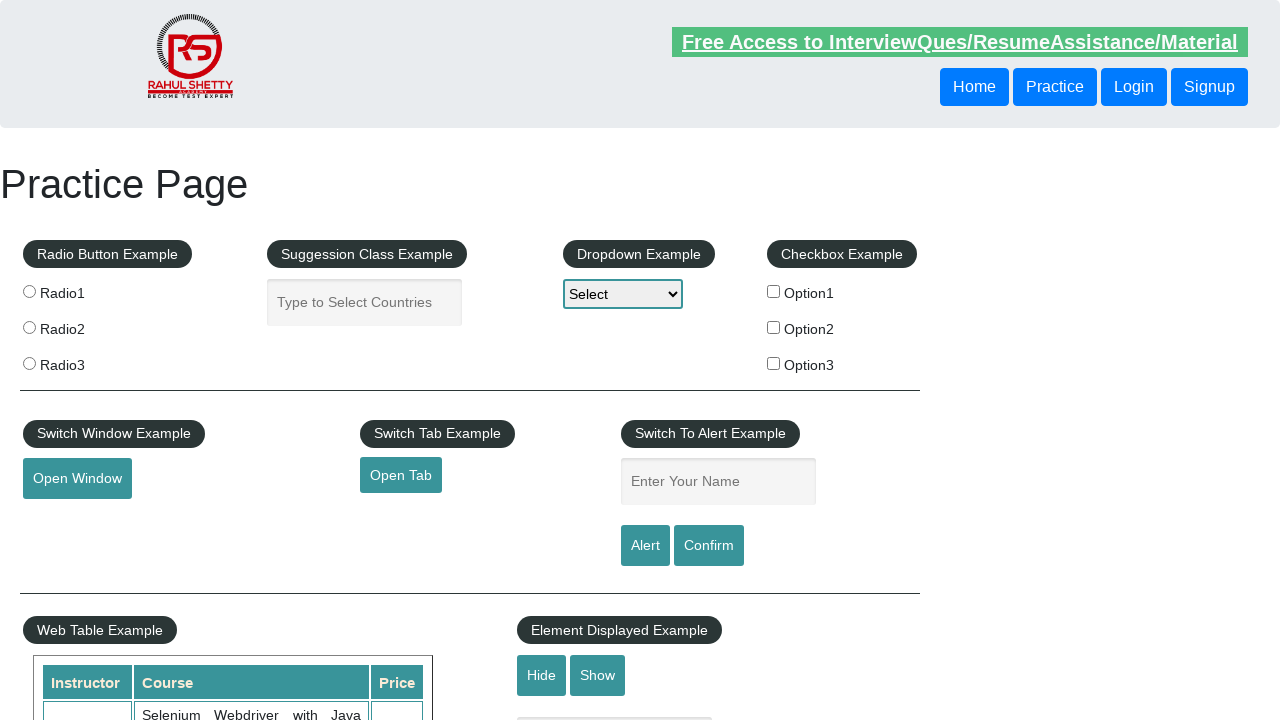

Clicked button to open new window at (77, 479) on button#openwindow
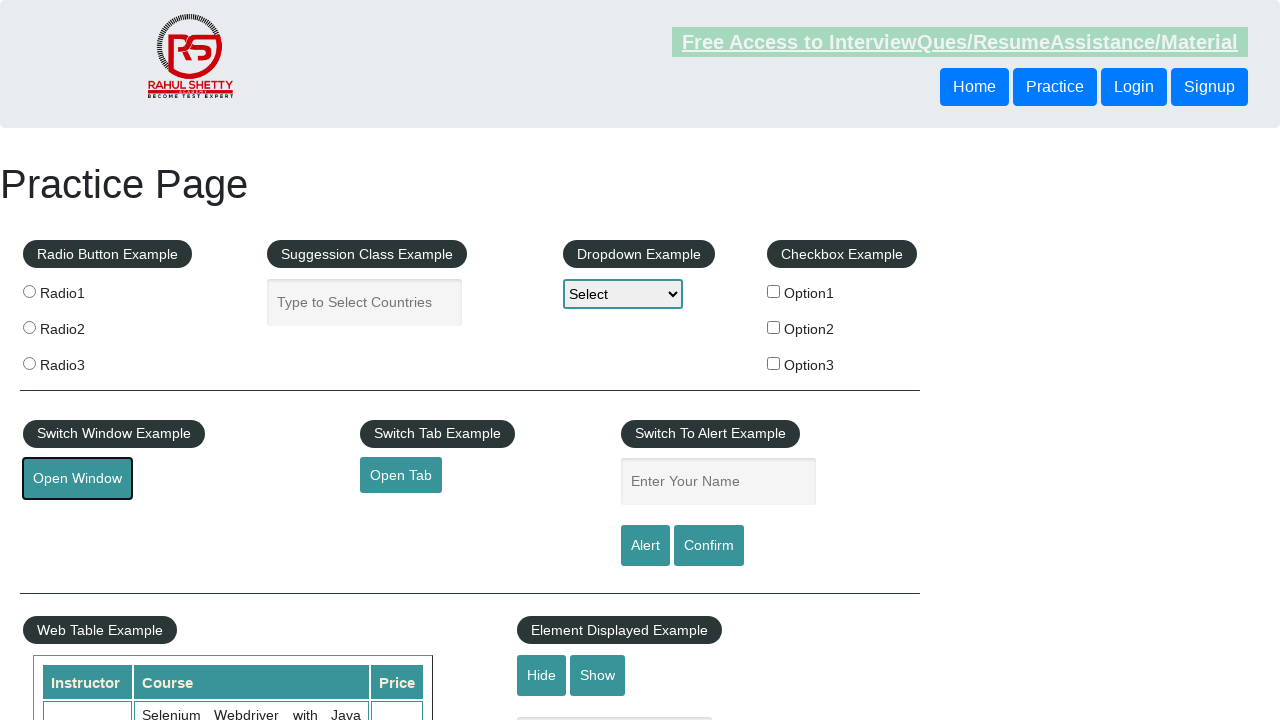

New window opened and captured
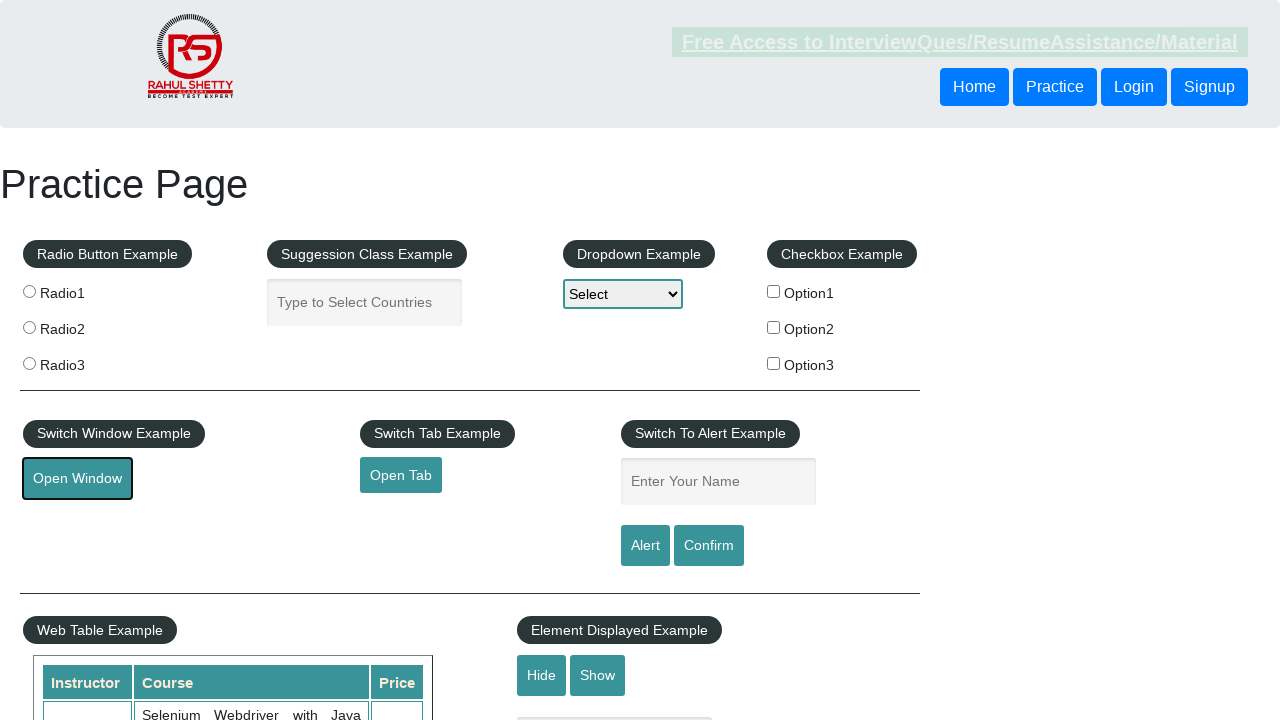

Retrieved and printed parent window title
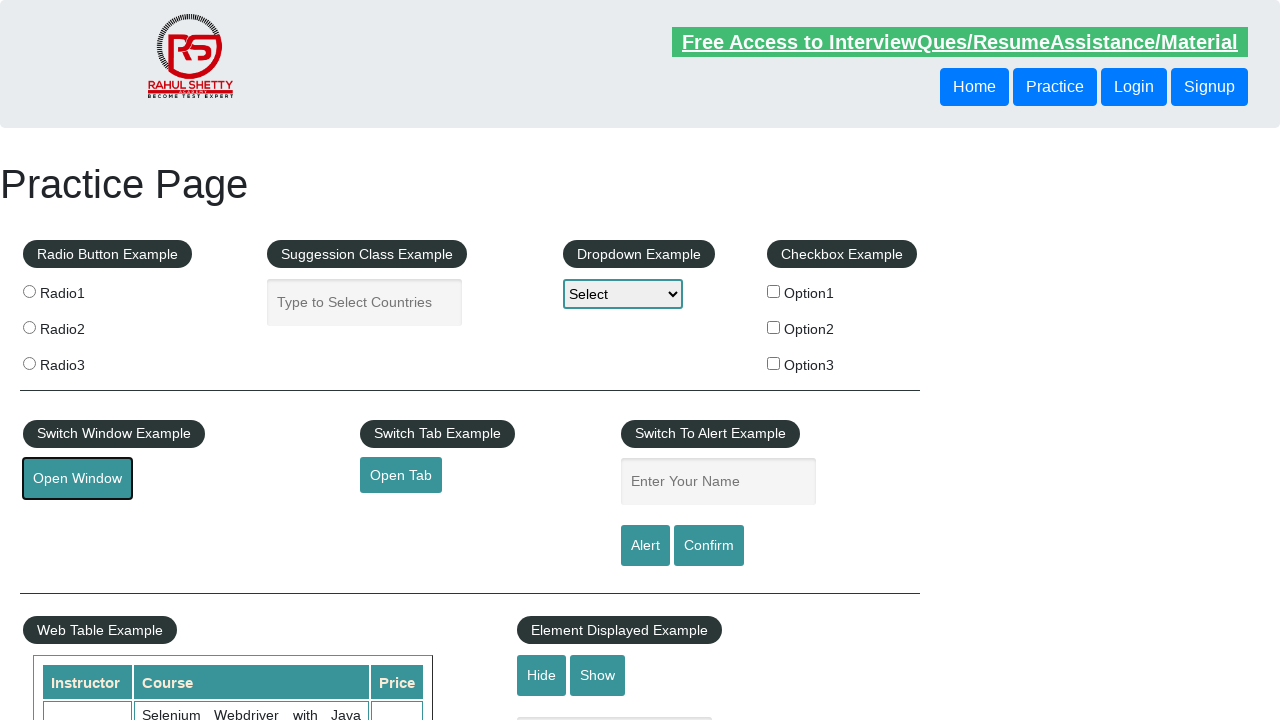

Switched to child window and printed its title
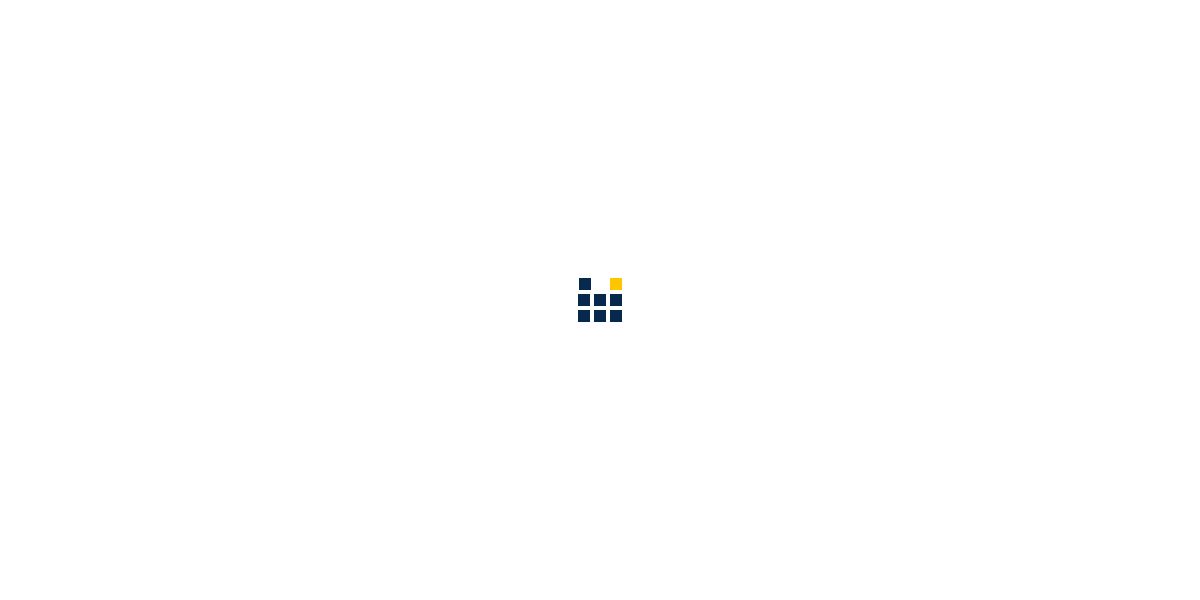

Switched back to parent window and printed its title
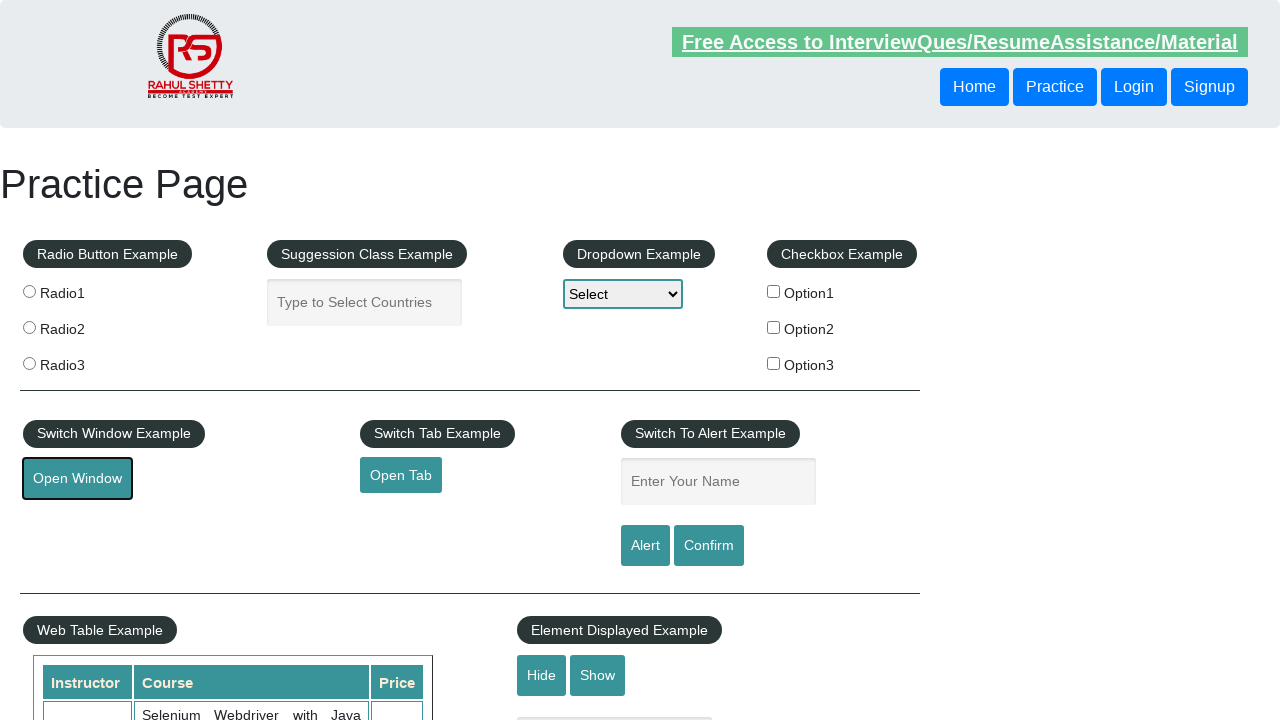

Closed the child window
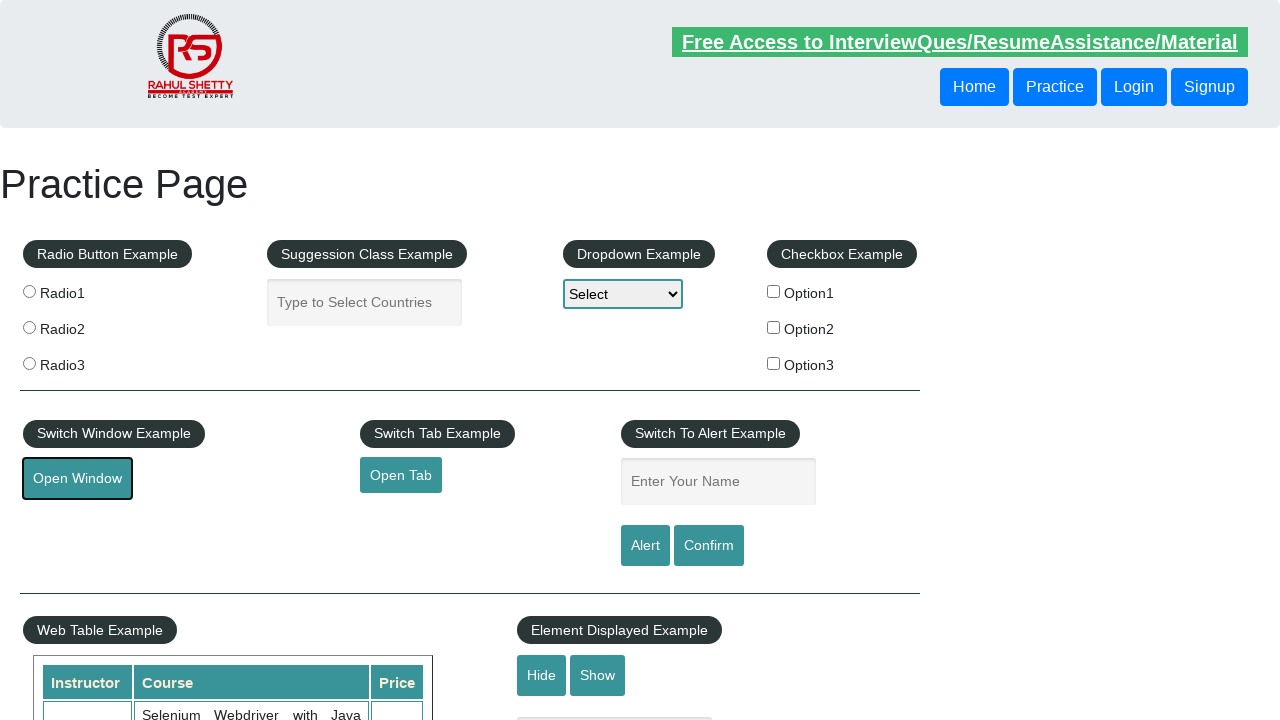

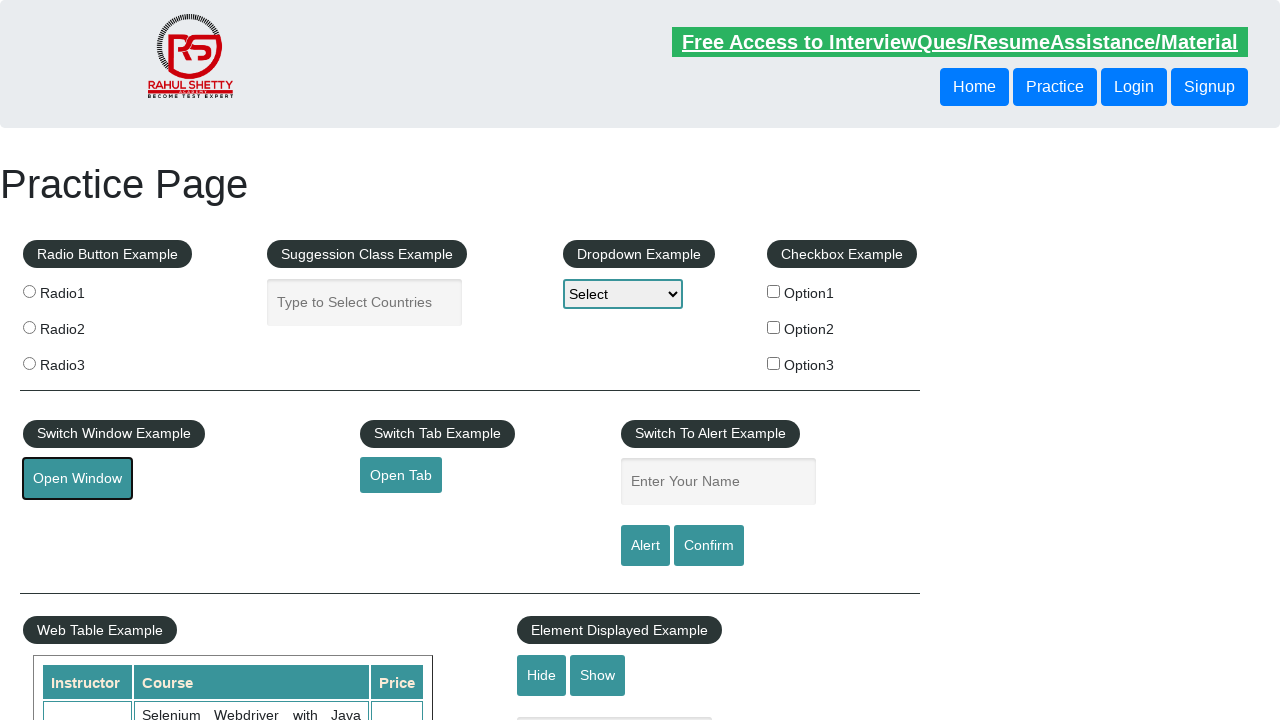